Tests multiple selection using Ctrl+Click to select random non-consecutive elements in a grid

Starting URL: https://jqueryui.com/resources/demos/selectable/display-grid.html

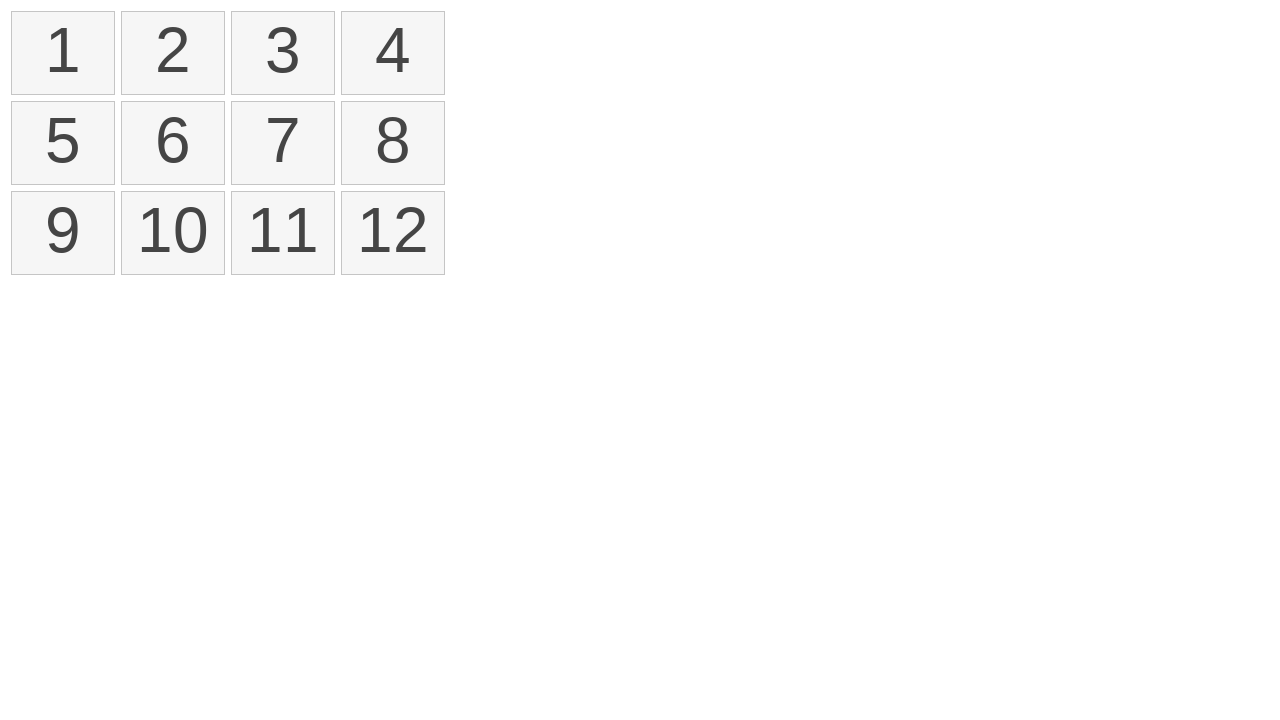

Located all selectable elements in the grid
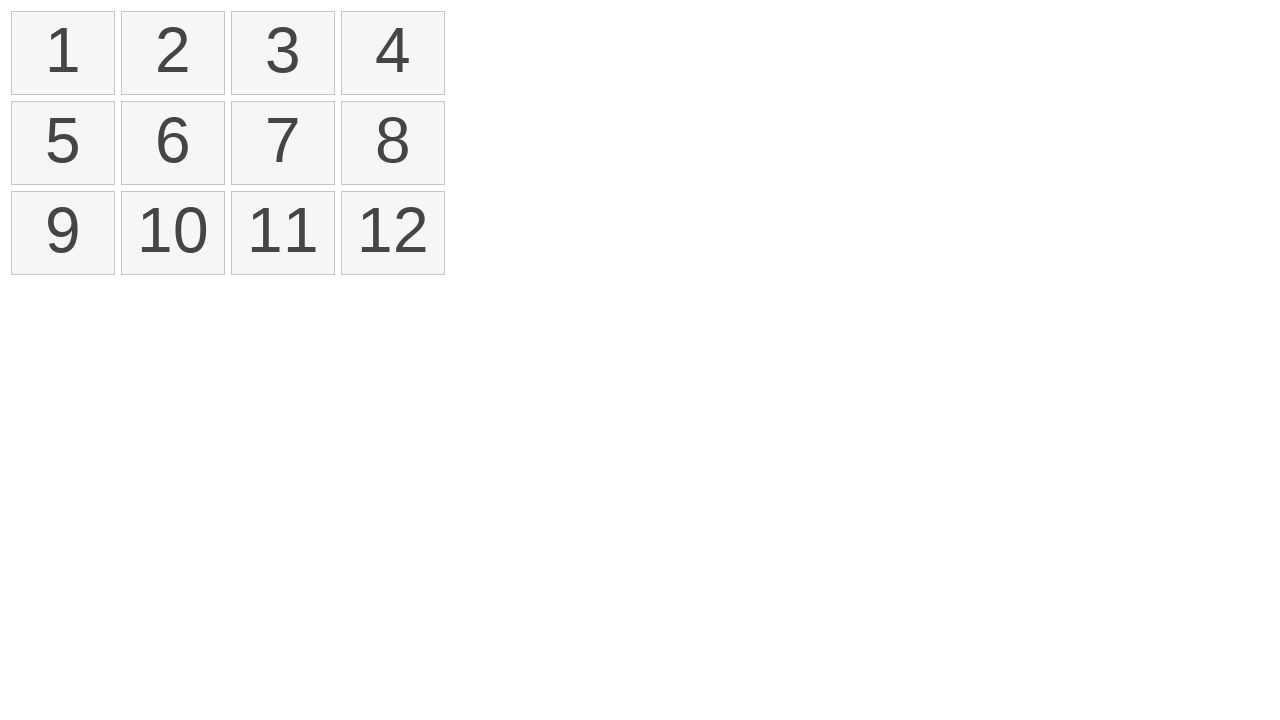

Pressed and held Ctrl key for multi-selection
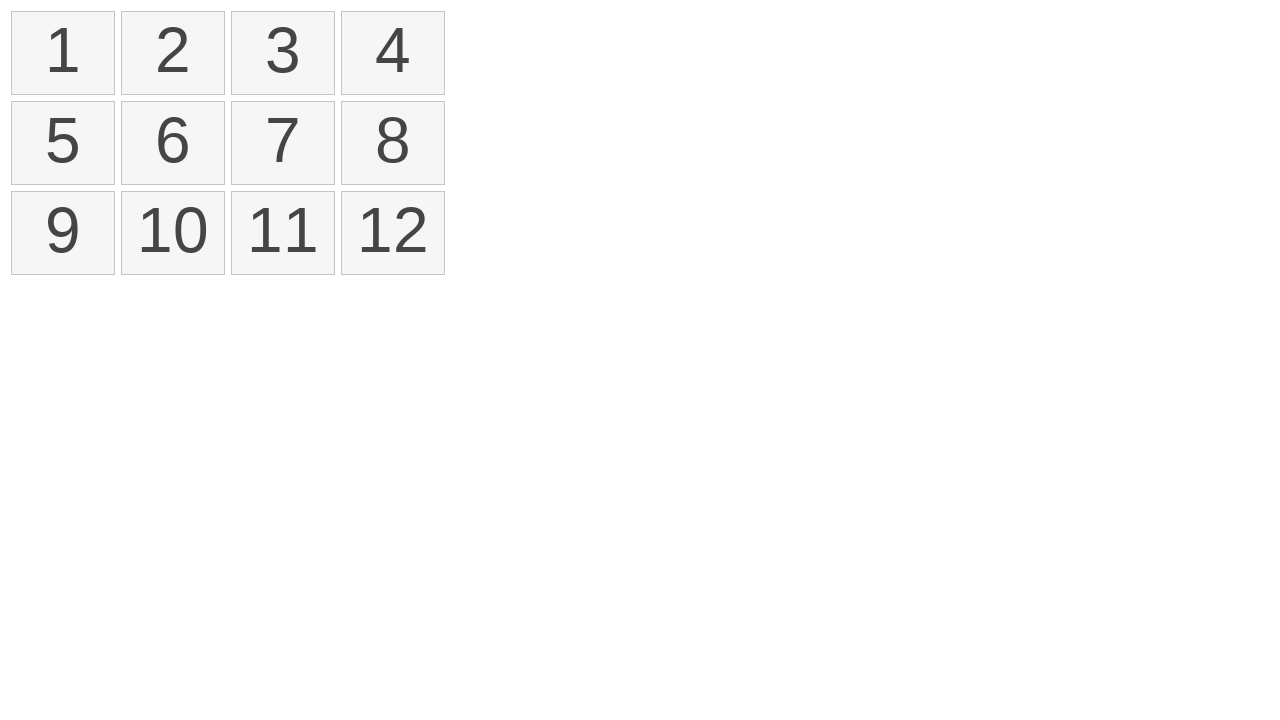

Ctrl+Clicked first element (index 0) at (63, 53) on xpath=//ol[@id='selectable']/li >> nth=0
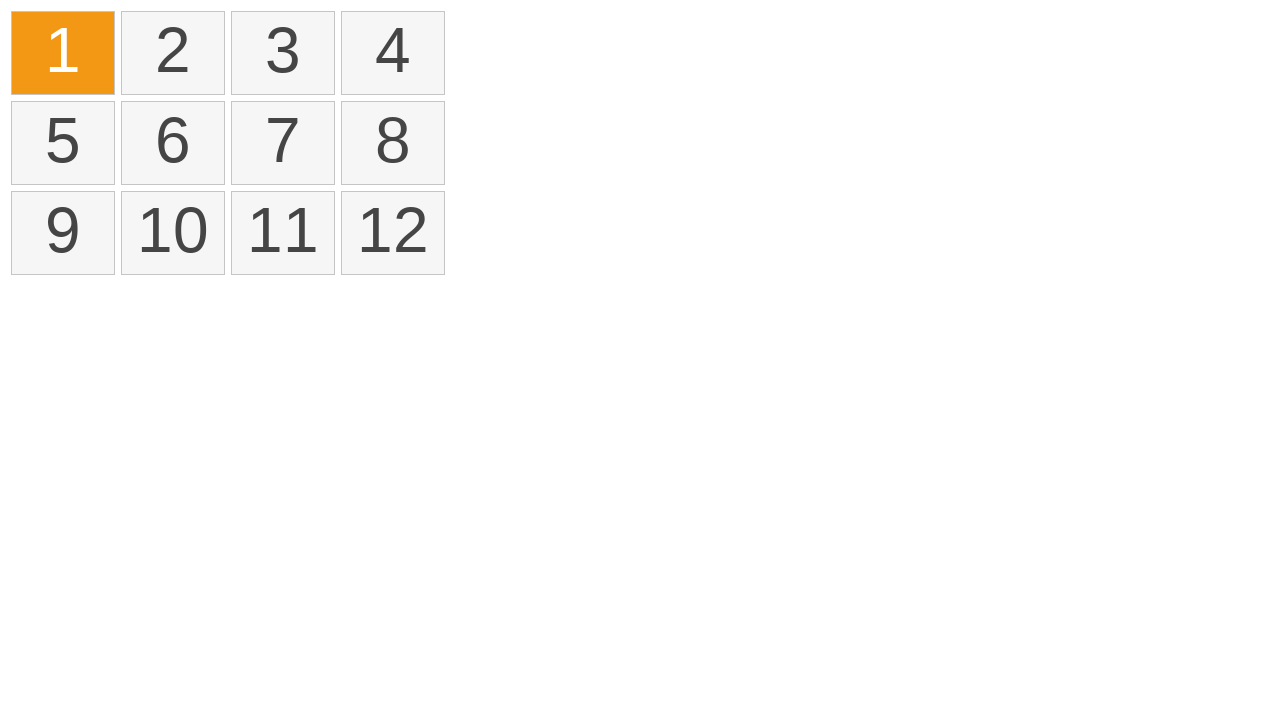

Ctrl+Clicked third element (index 2) at (283, 53) on xpath=//ol[@id='selectable']/li >> nth=2
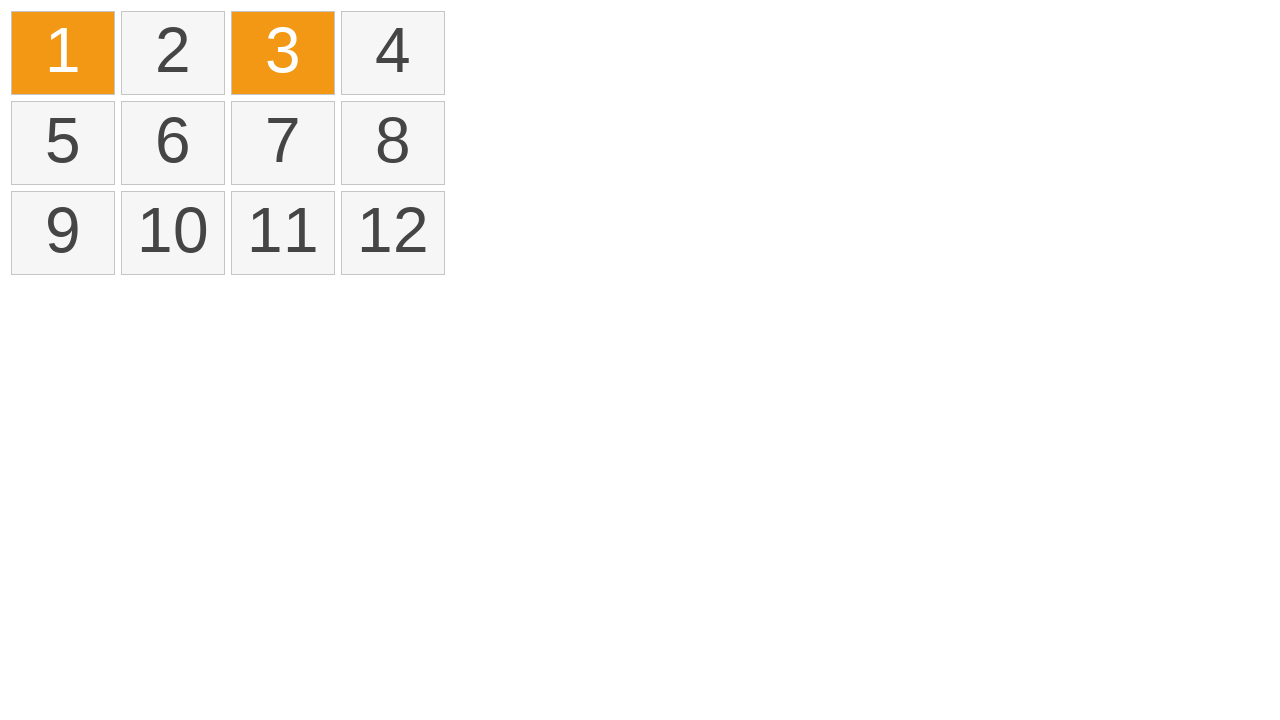

Ctrl+Clicked fifth element (index 4) at (63, 143) on xpath=//ol[@id='selectable']/li >> nth=4
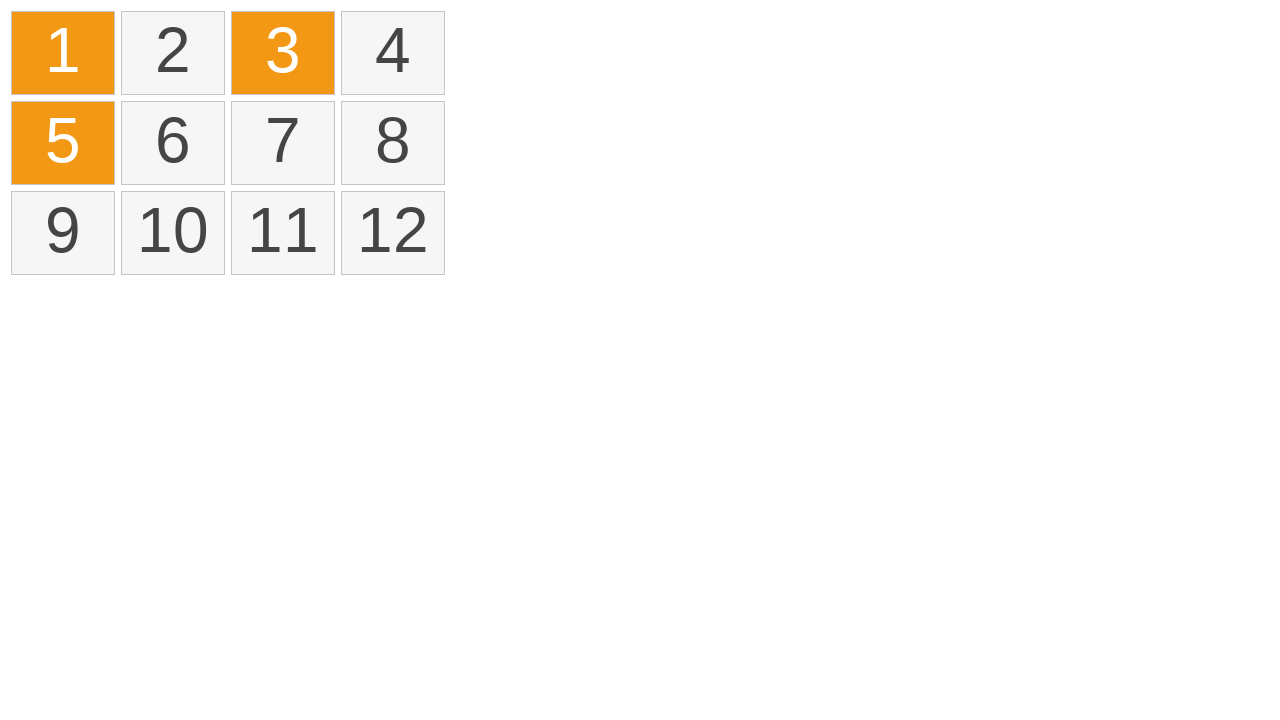

Ctrl+Clicked seventh element (index 6) at (283, 143) on xpath=//ol[@id='selectable']/li >> nth=6
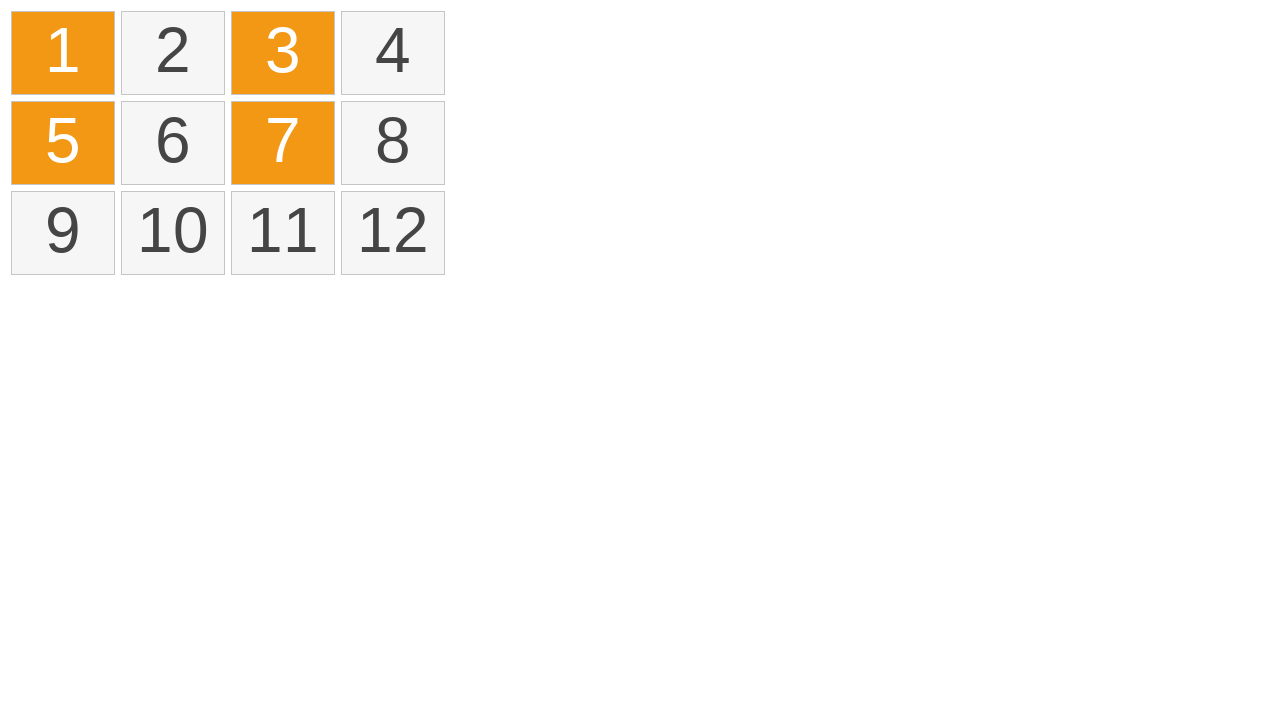

Ctrl+Clicked tenth element (index 9) at (173, 233) on xpath=//ol[@id='selectable']/li >> nth=9
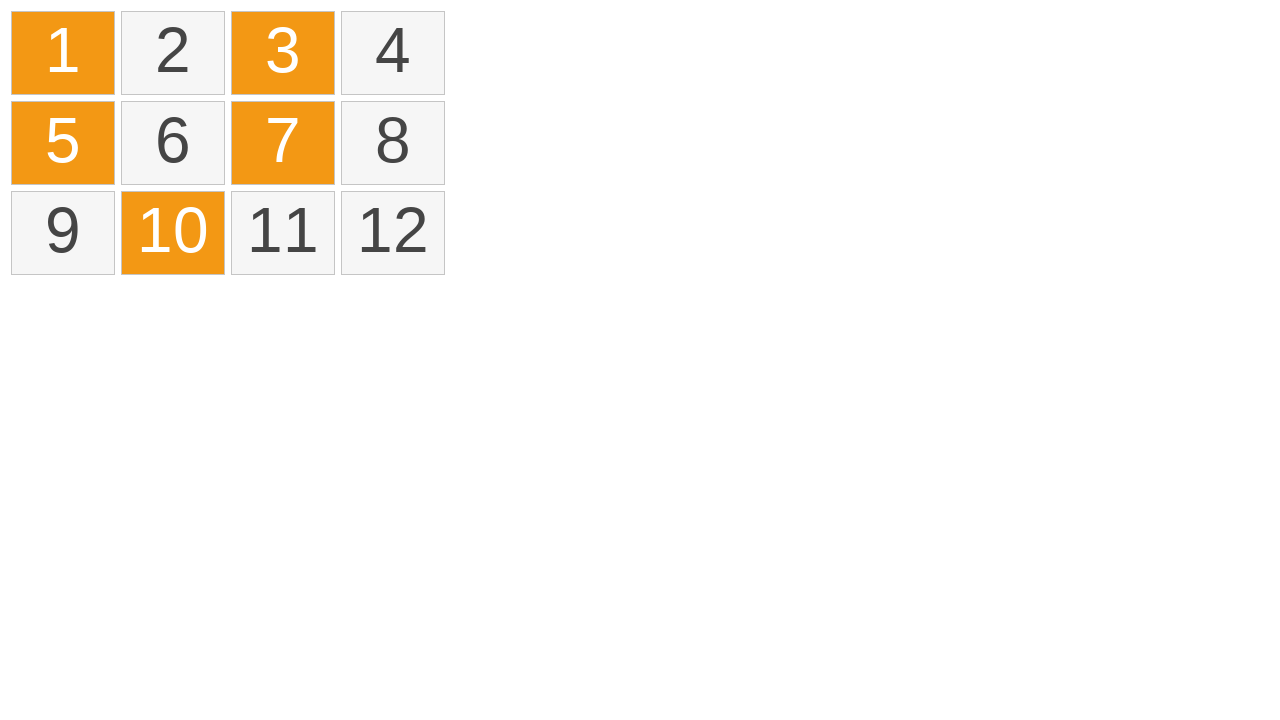

Released Ctrl key to complete multi-selection
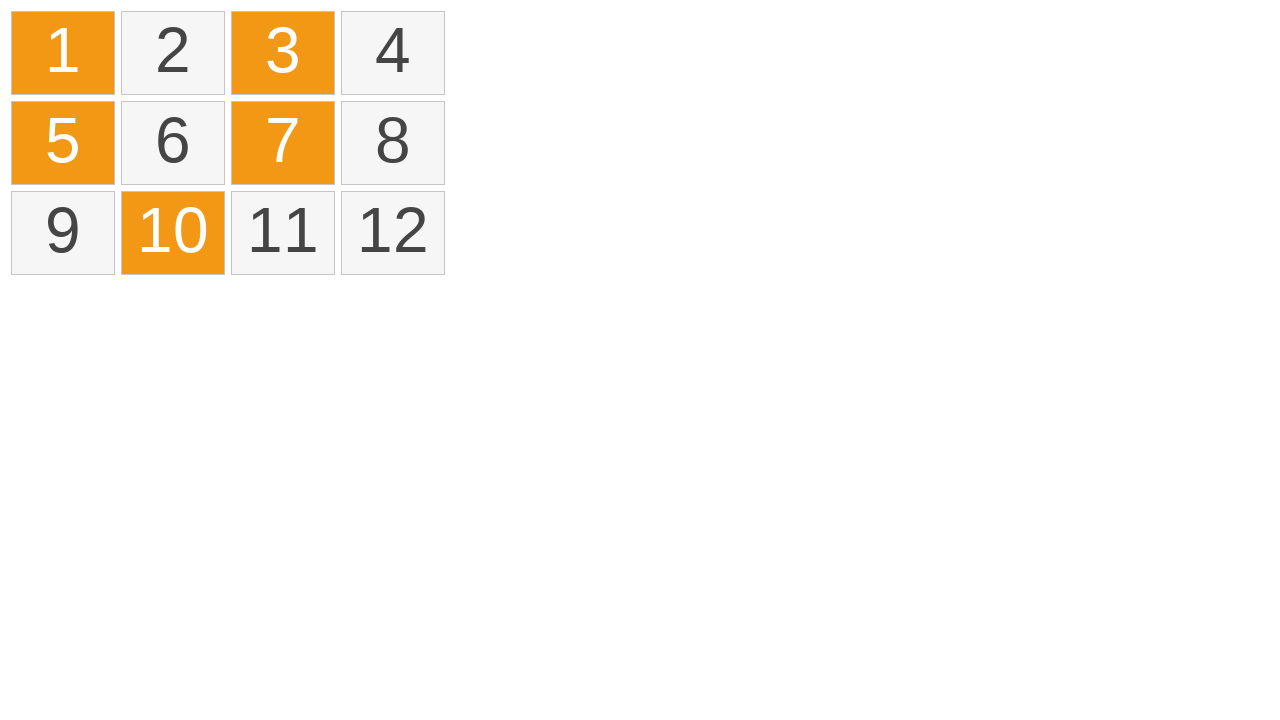

Verified that selected elements are marked with ui-selected class
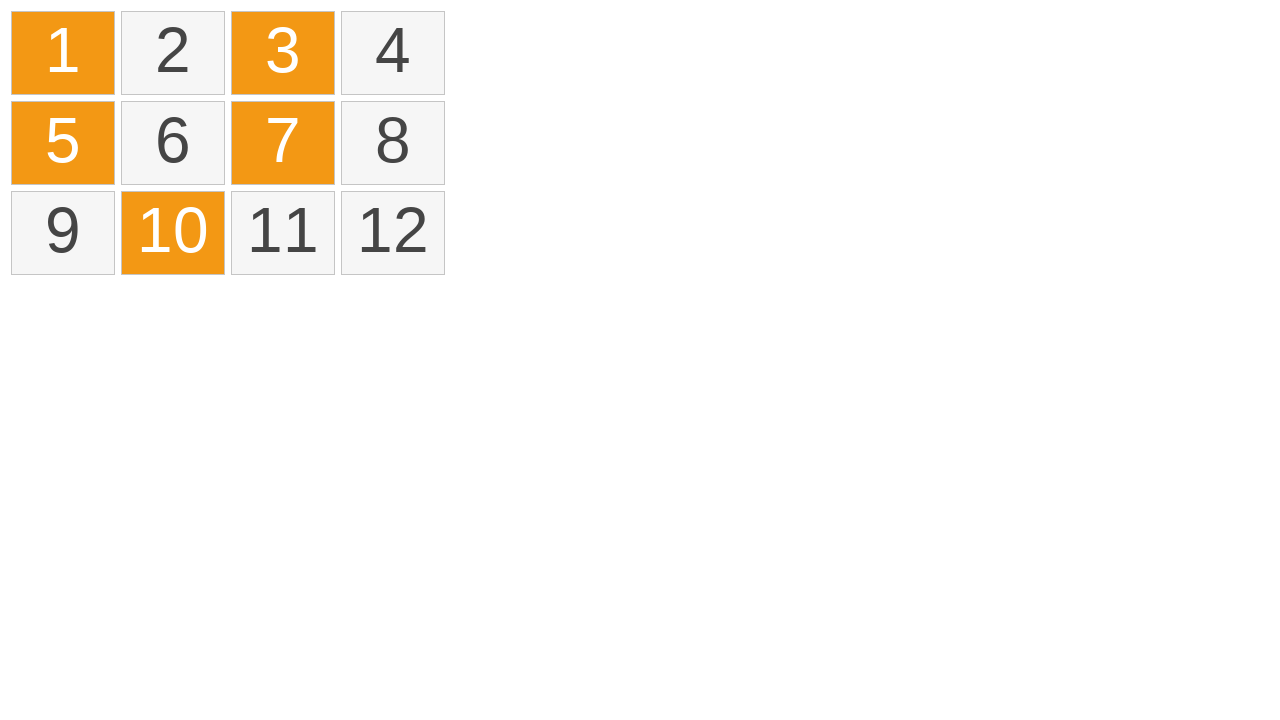

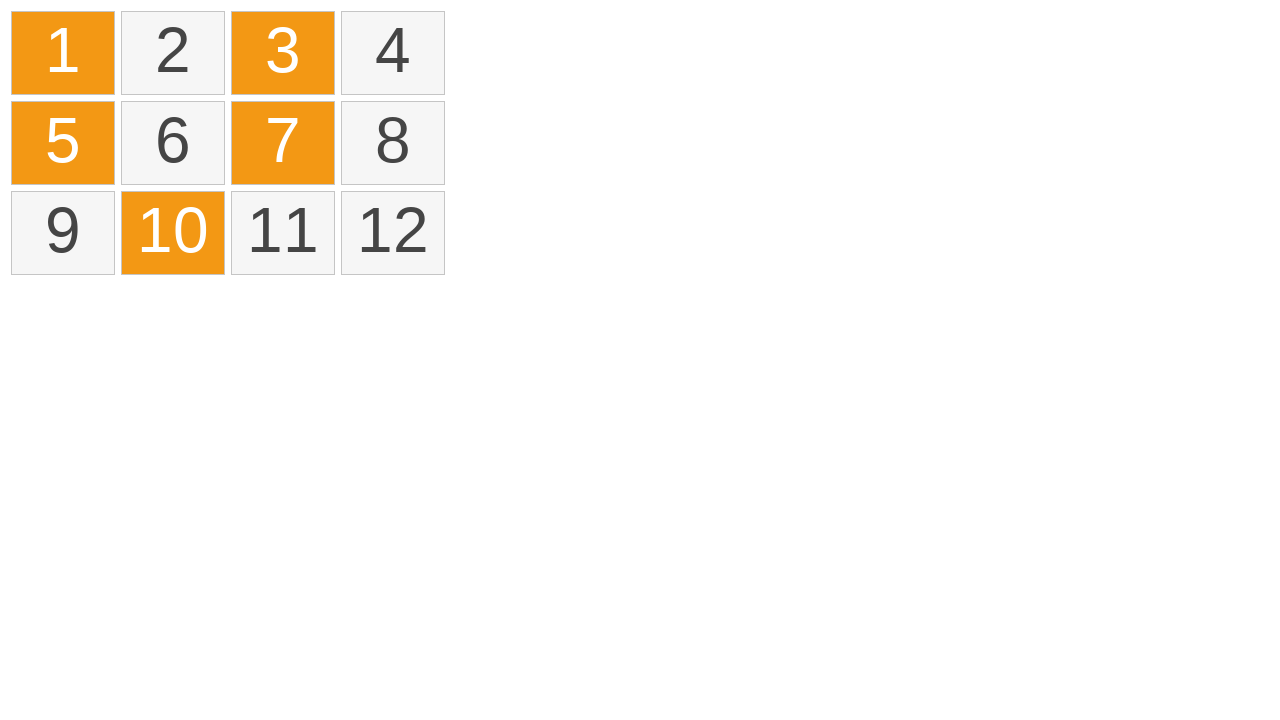